Tests form field input on a testing website registration page

Starting URL: https://www.thetestingworld.com/testings/

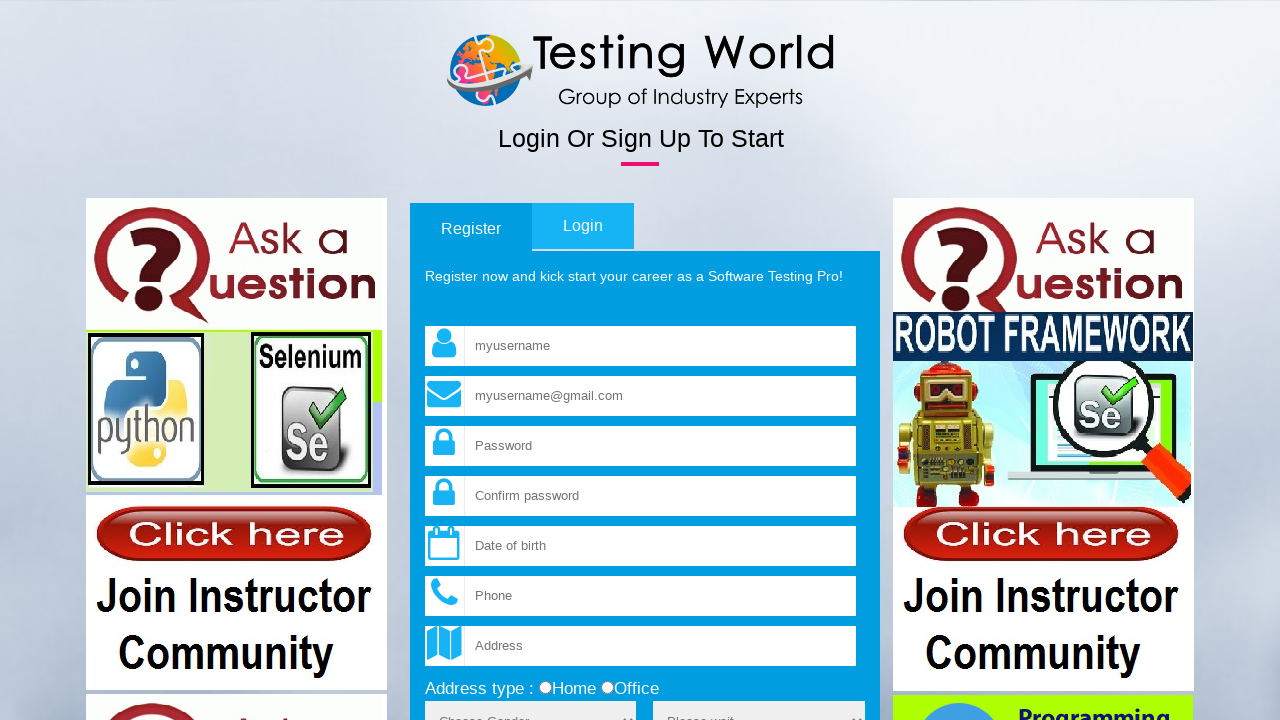

Filled username field with 'Chirag' on registration page on input[name='fld_username']
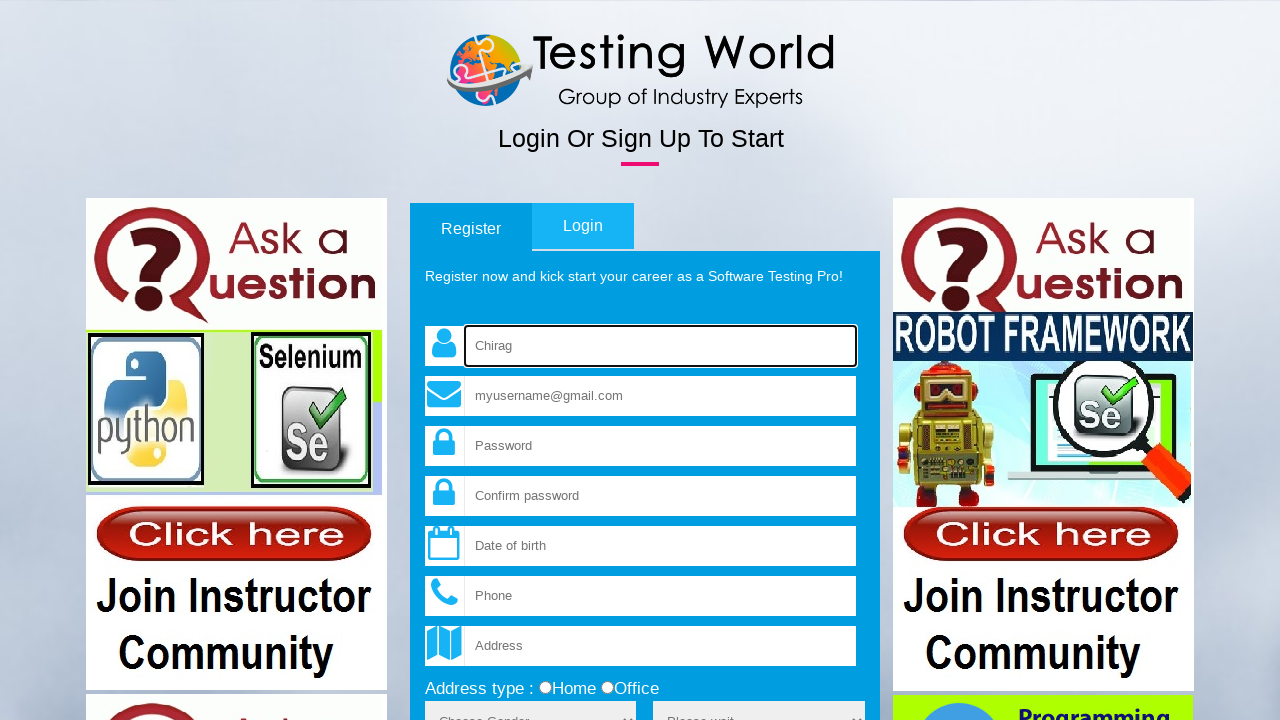

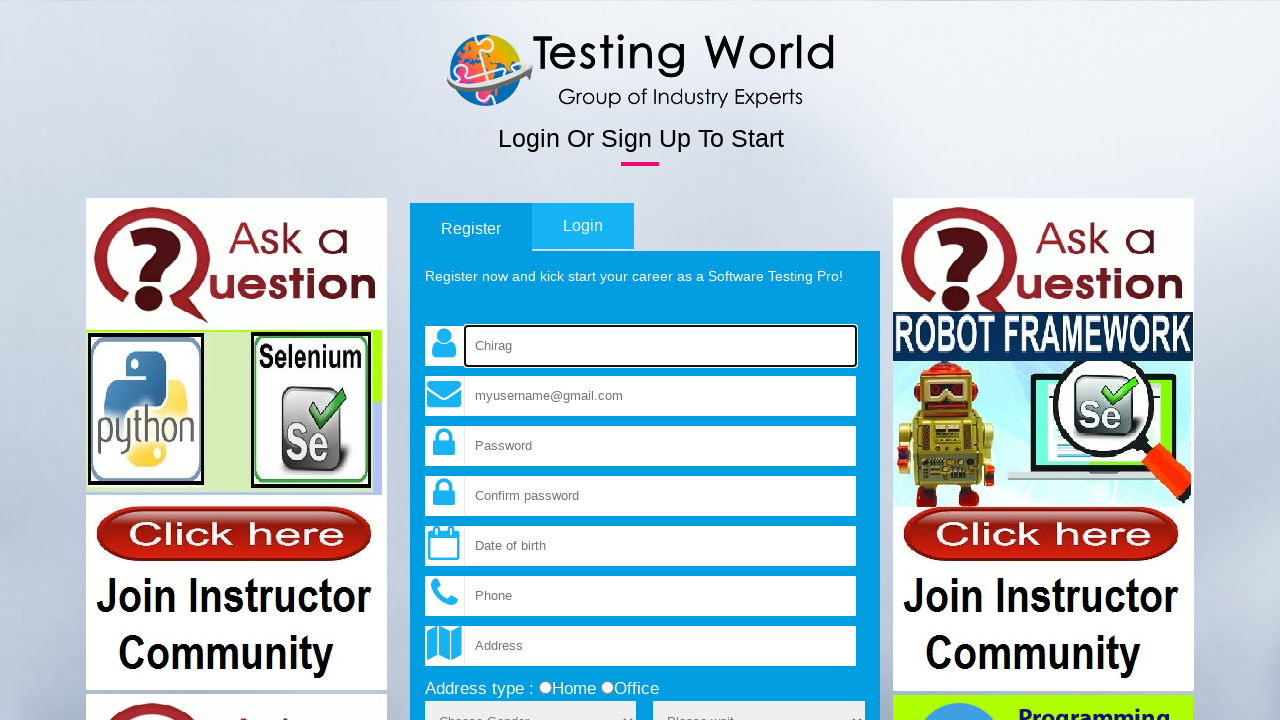